Tests modal window functionality by opening it, verifying it's displayed, then closing it and verifying it's hidden

Starting URL: https://otus.home.kartushin.su/training.html

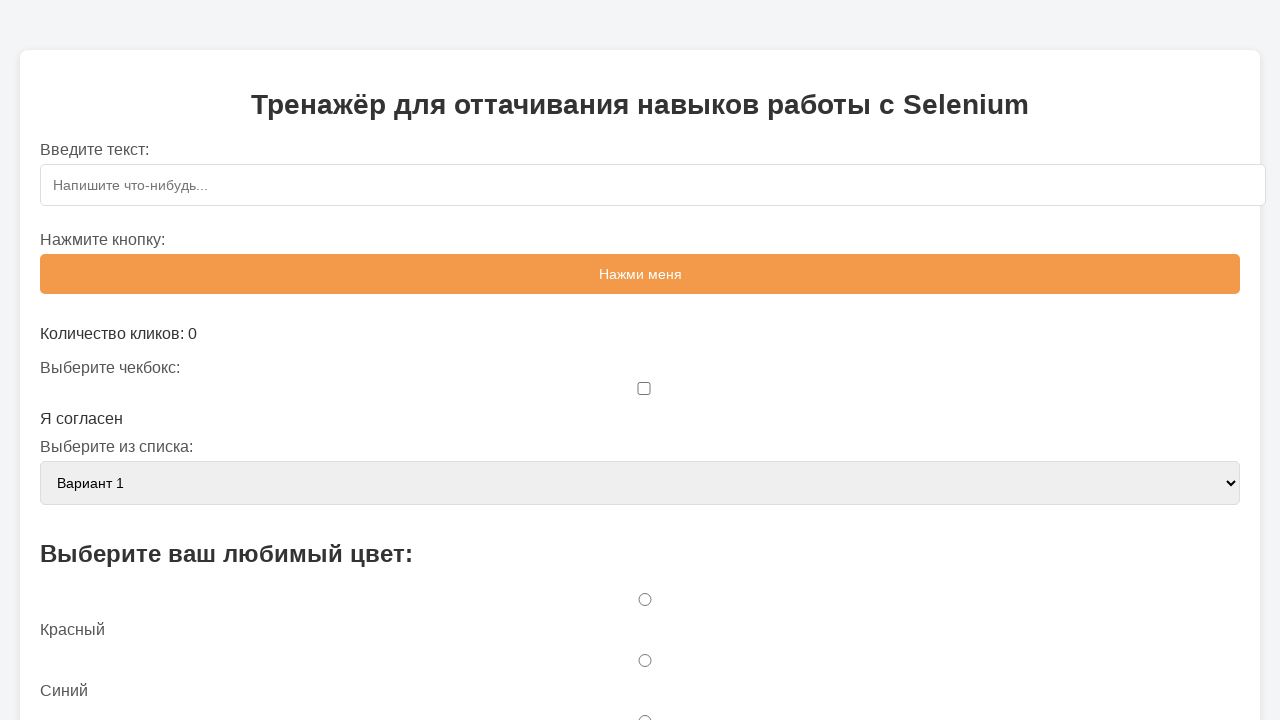

Clicked button to open modal window at (640, 360) on #openModalBtn
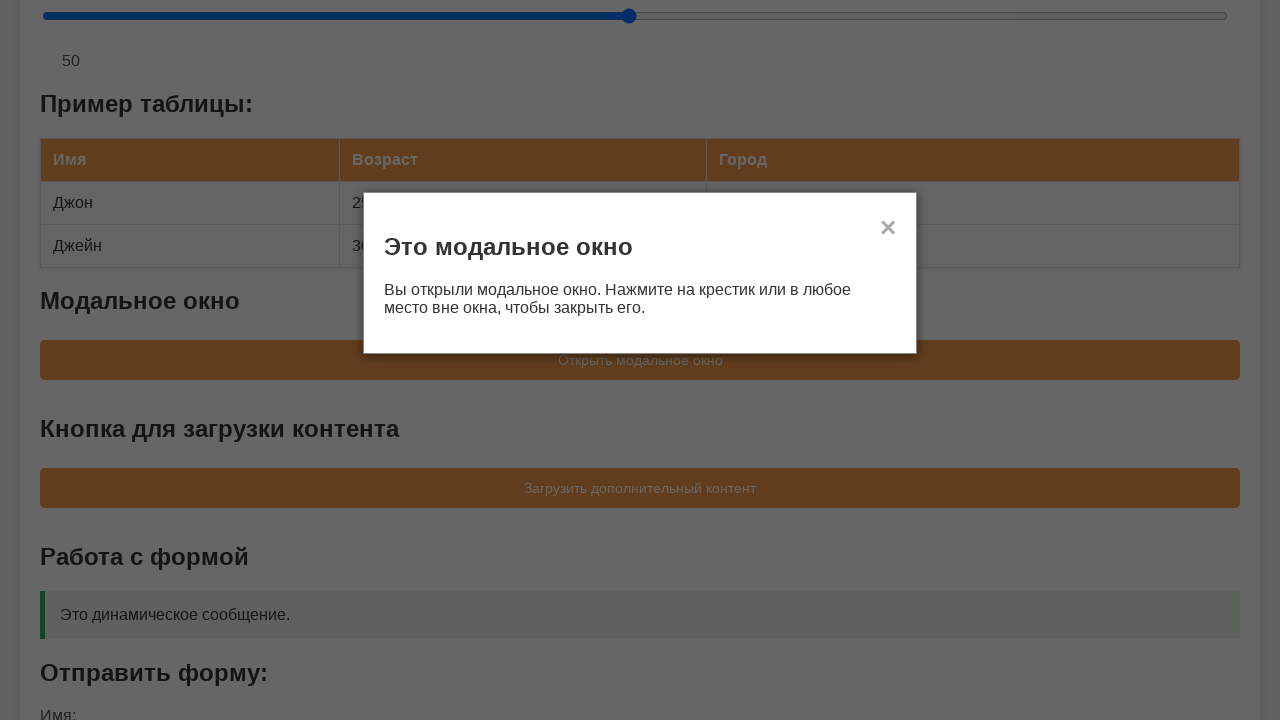

Modal header became visible
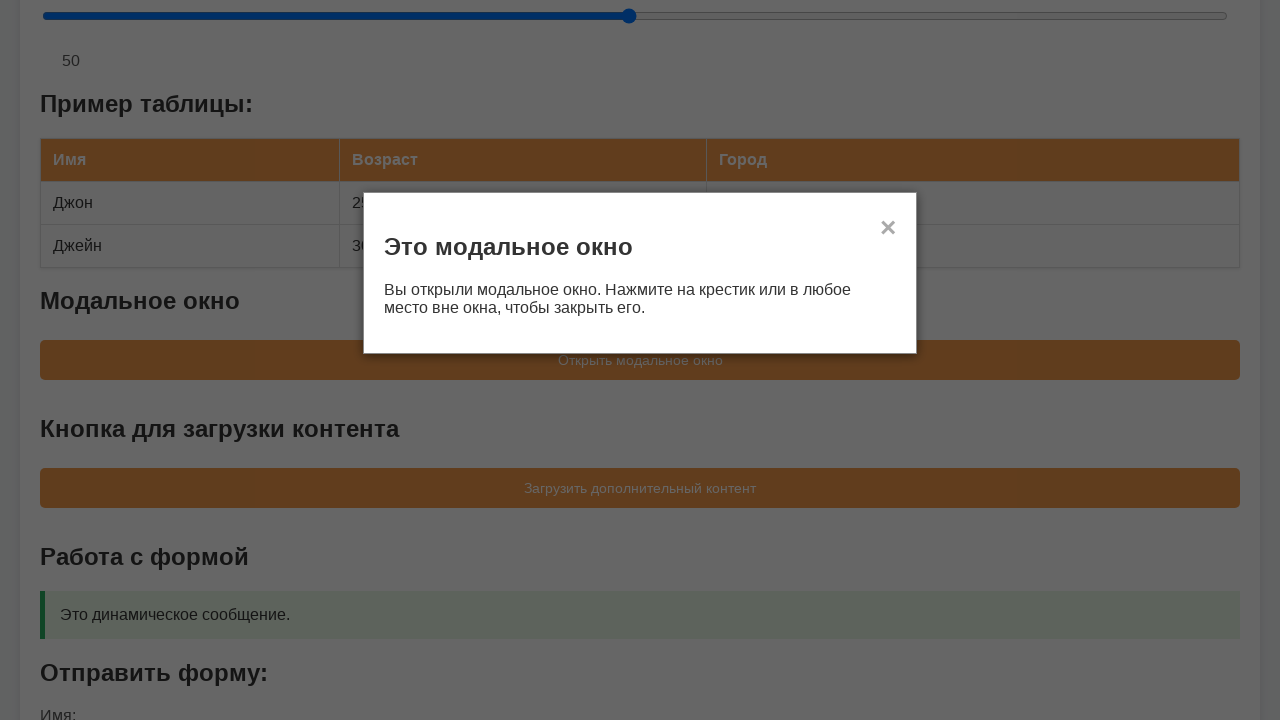

Verified modal window is displayed
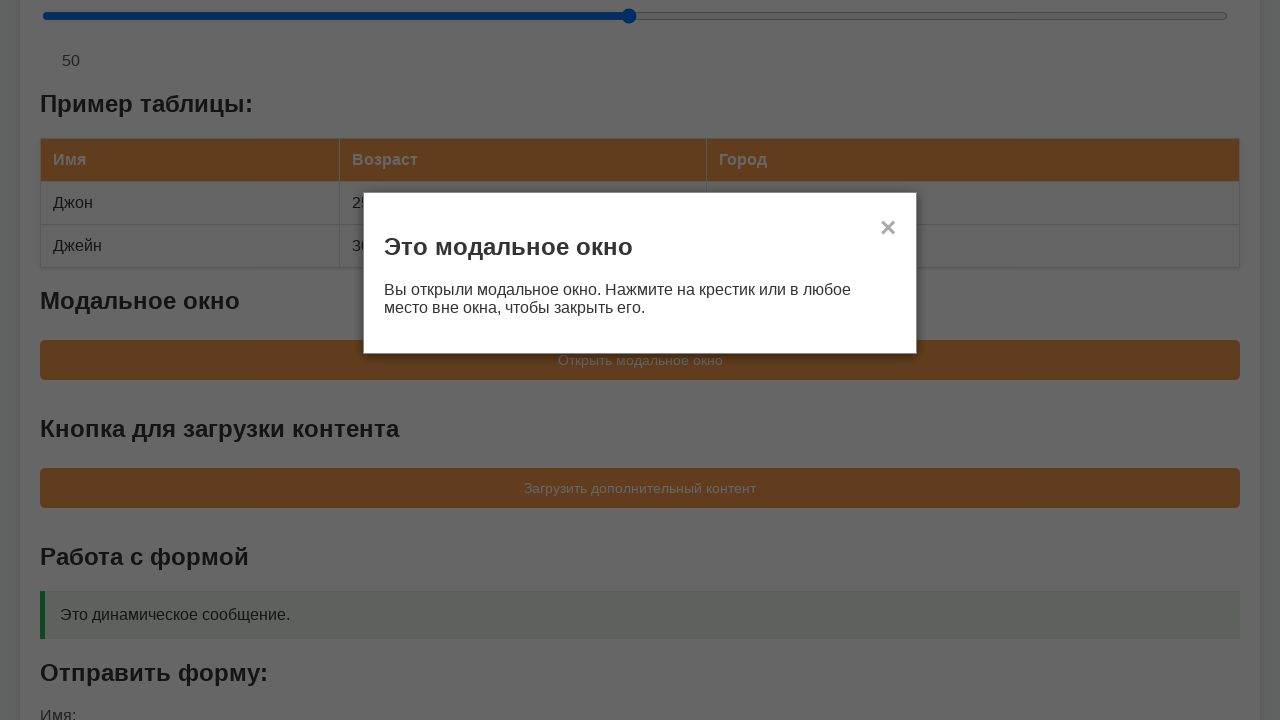

Clicked button to close modal window at (888, 229) on #closeModal
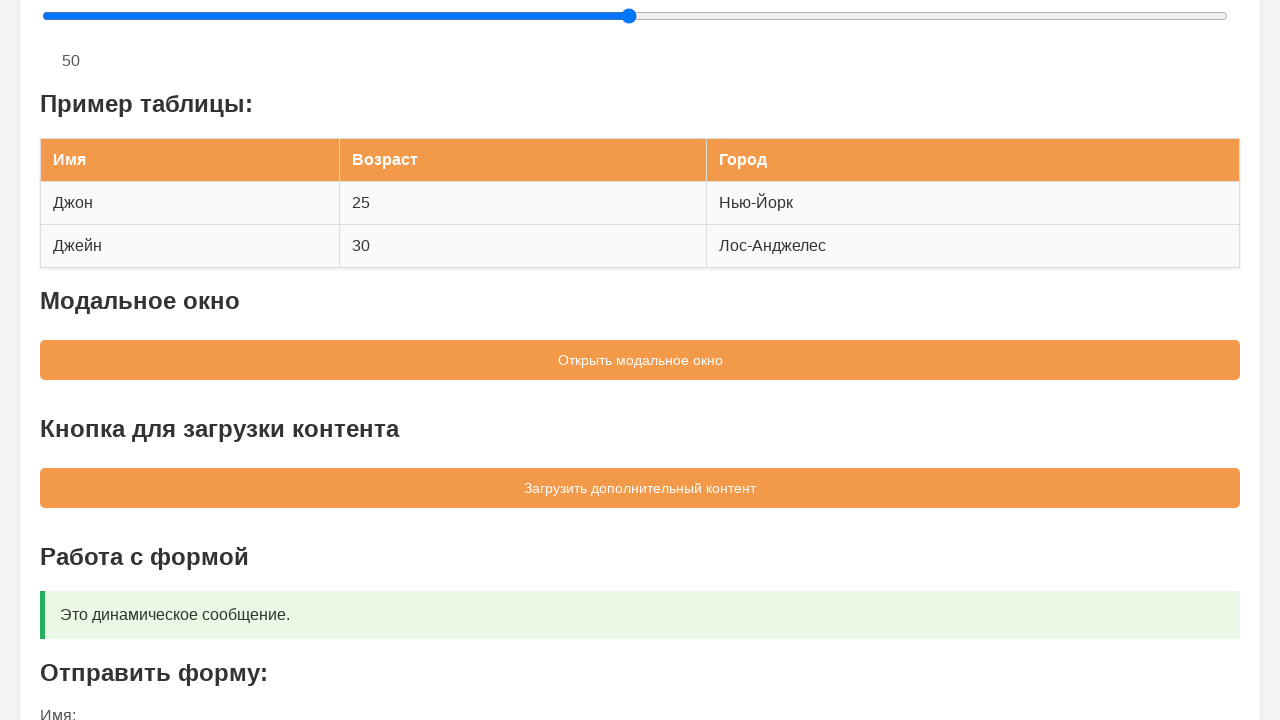

Modal header became hidden
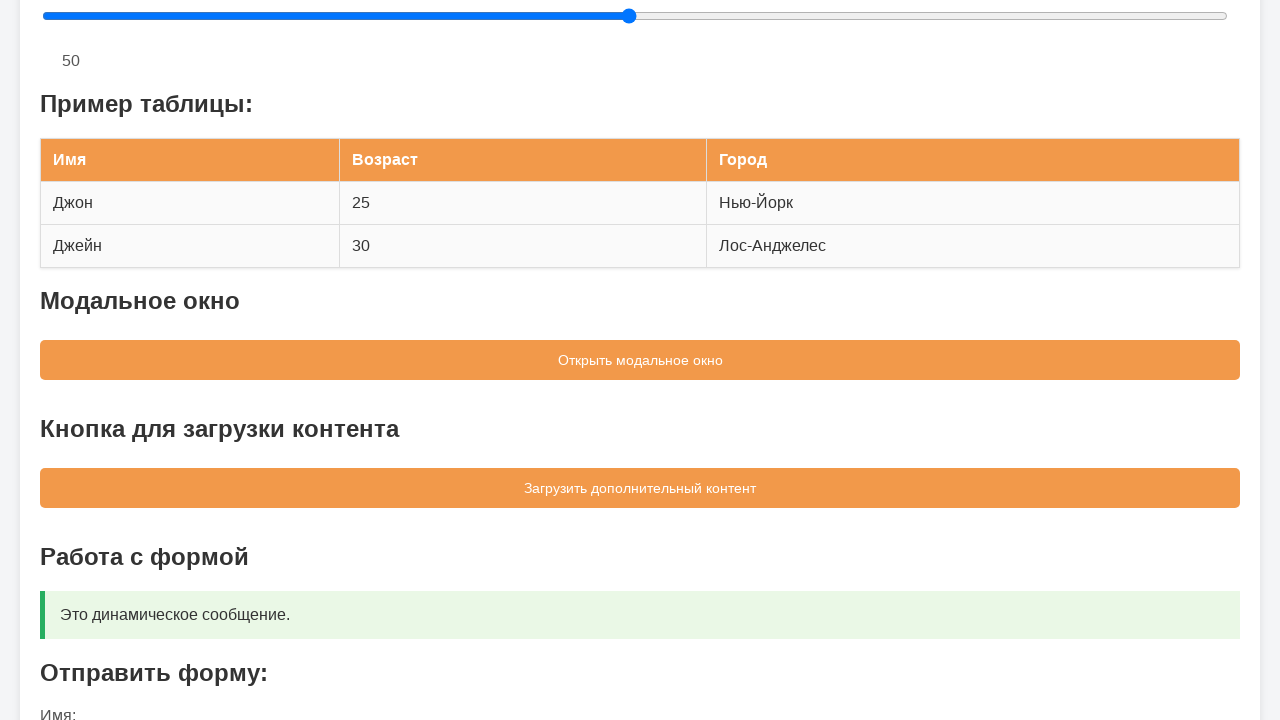

Verified modal window is hidden after closing
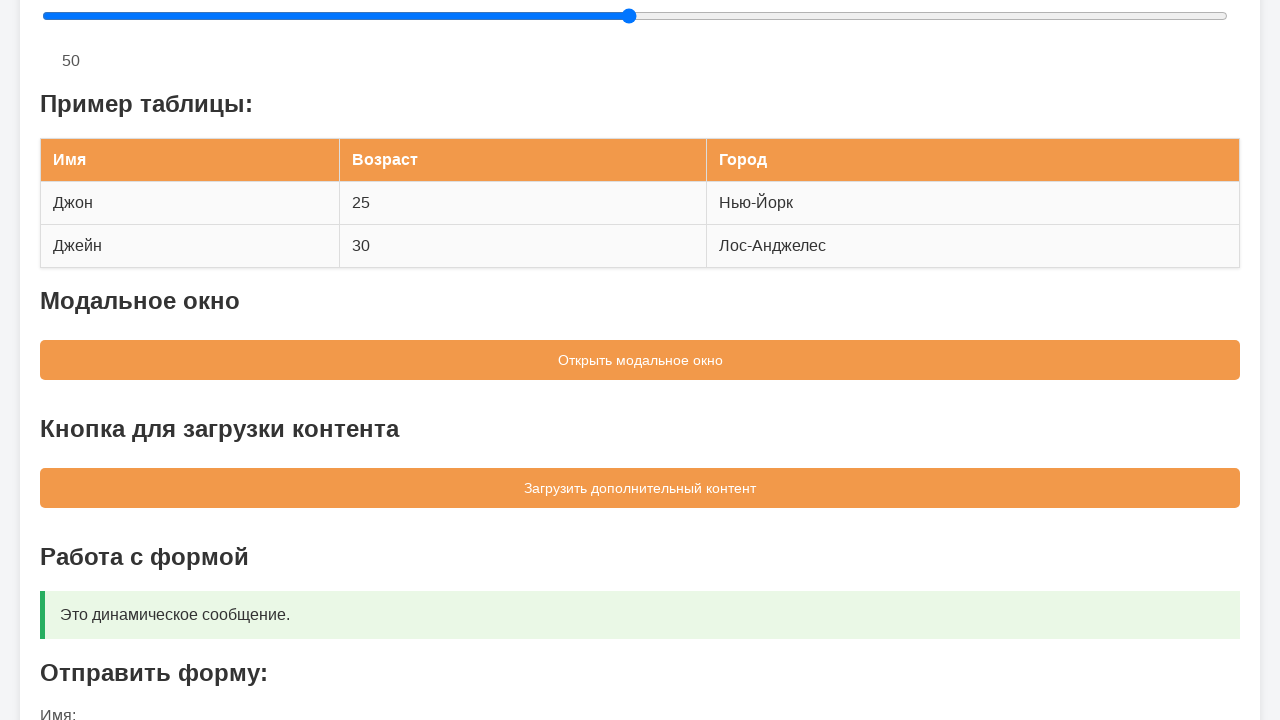

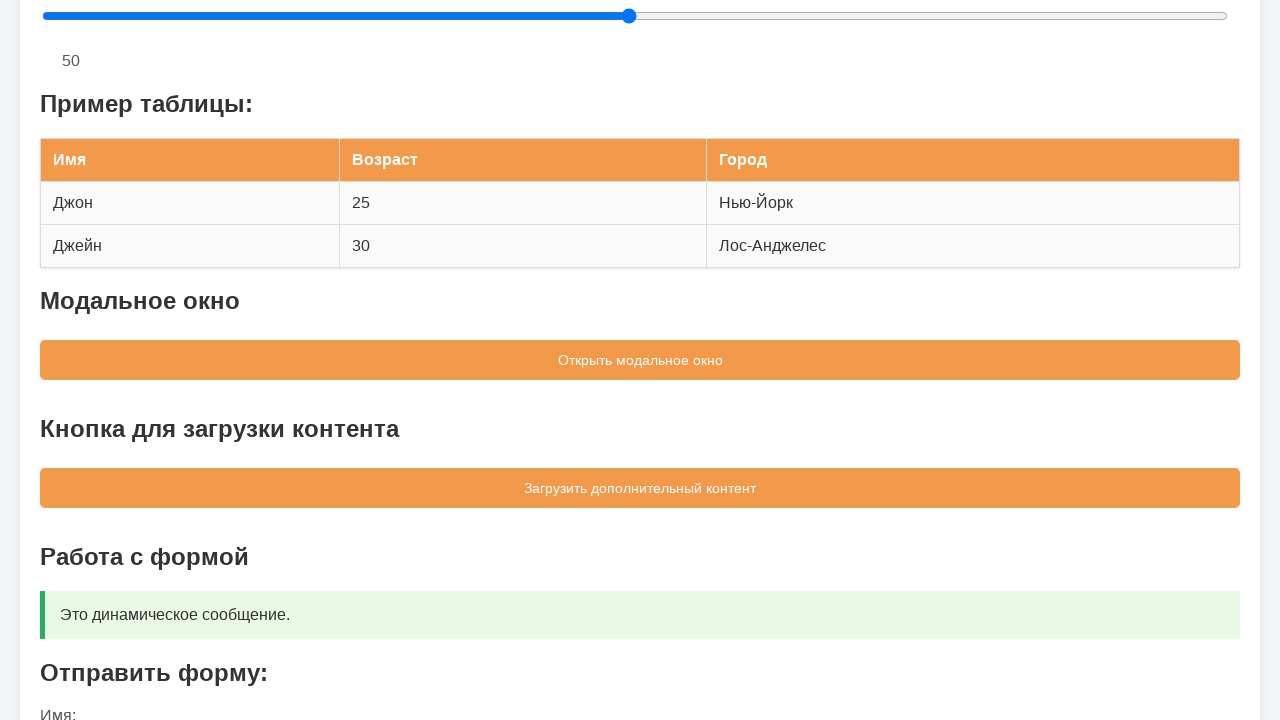